Tests checkbox functionality by clicking on three different checkboxes using different selector strategies (id, CSS selector, and XPath)

Starting URL: https://formy-project.herokuapp.com/checkbox

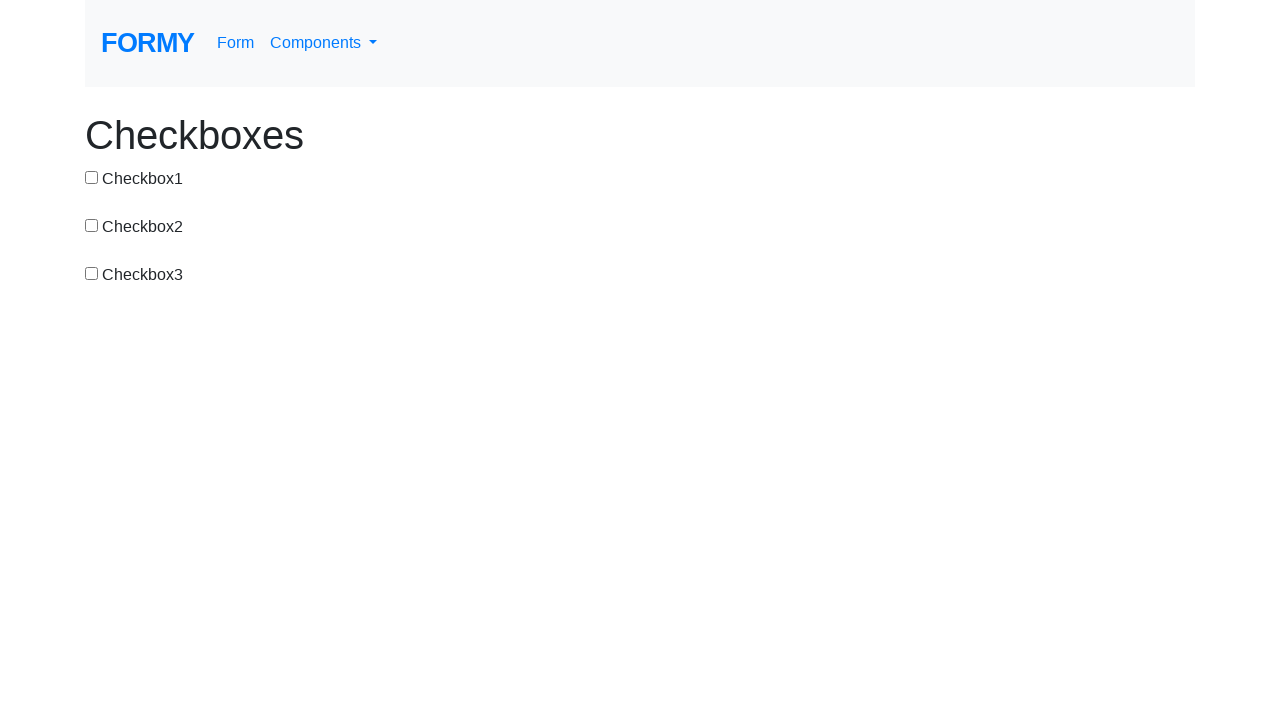

Clicked checkbox 1 using id selector at (92, 177) on #checkbox-1
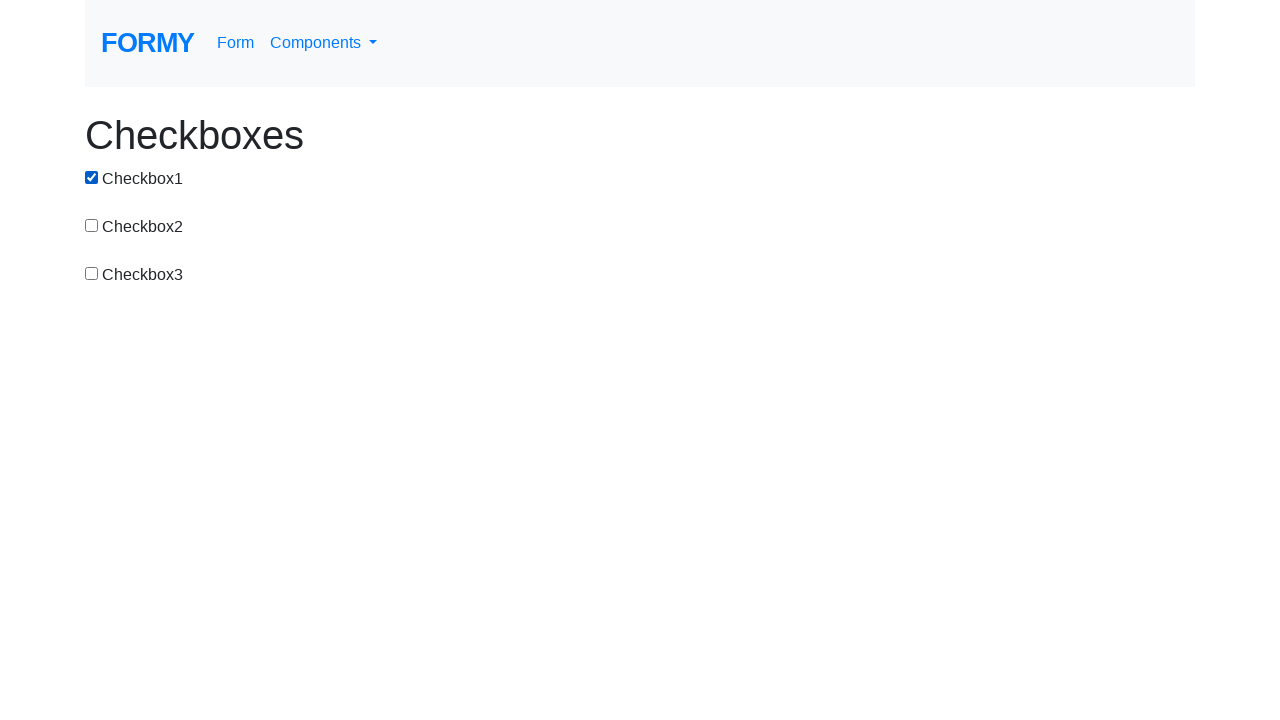

Clicked checkbox 2 using CSS selector at (92, 225) on input[value='checkbox-2']
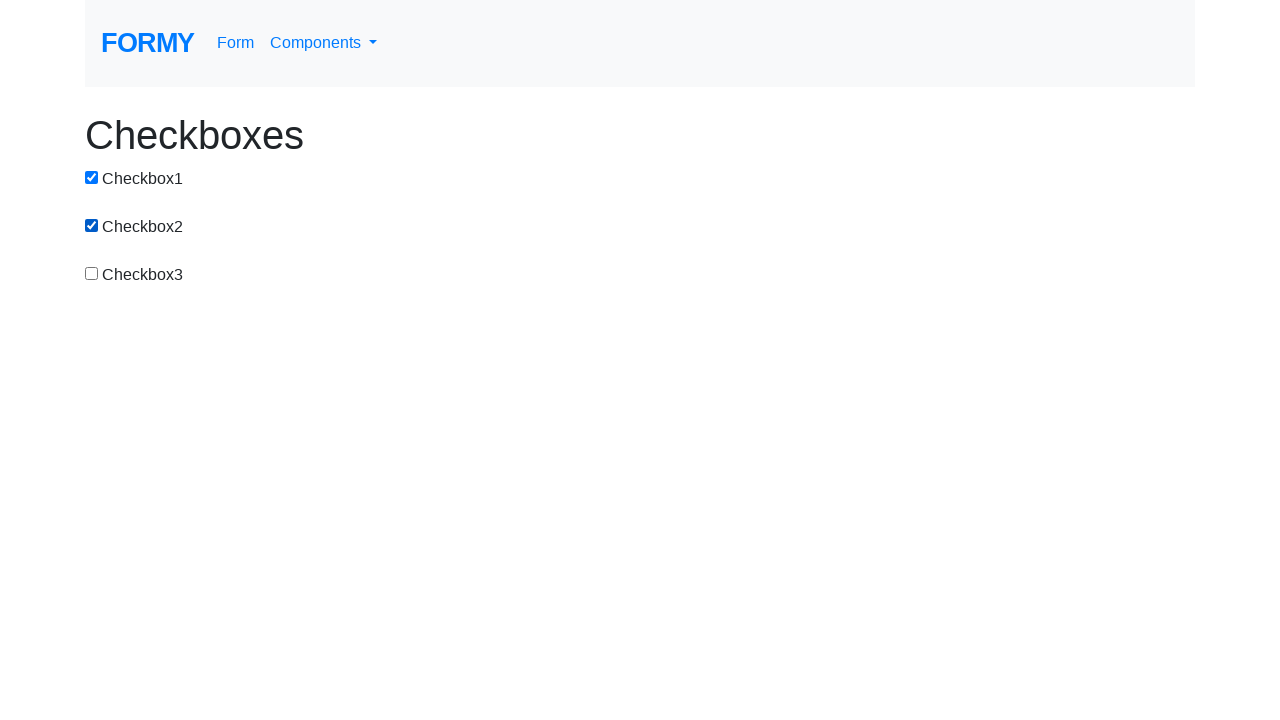

Clicked checkbox 3 using id selector at (92, 273) on #checkbox-3
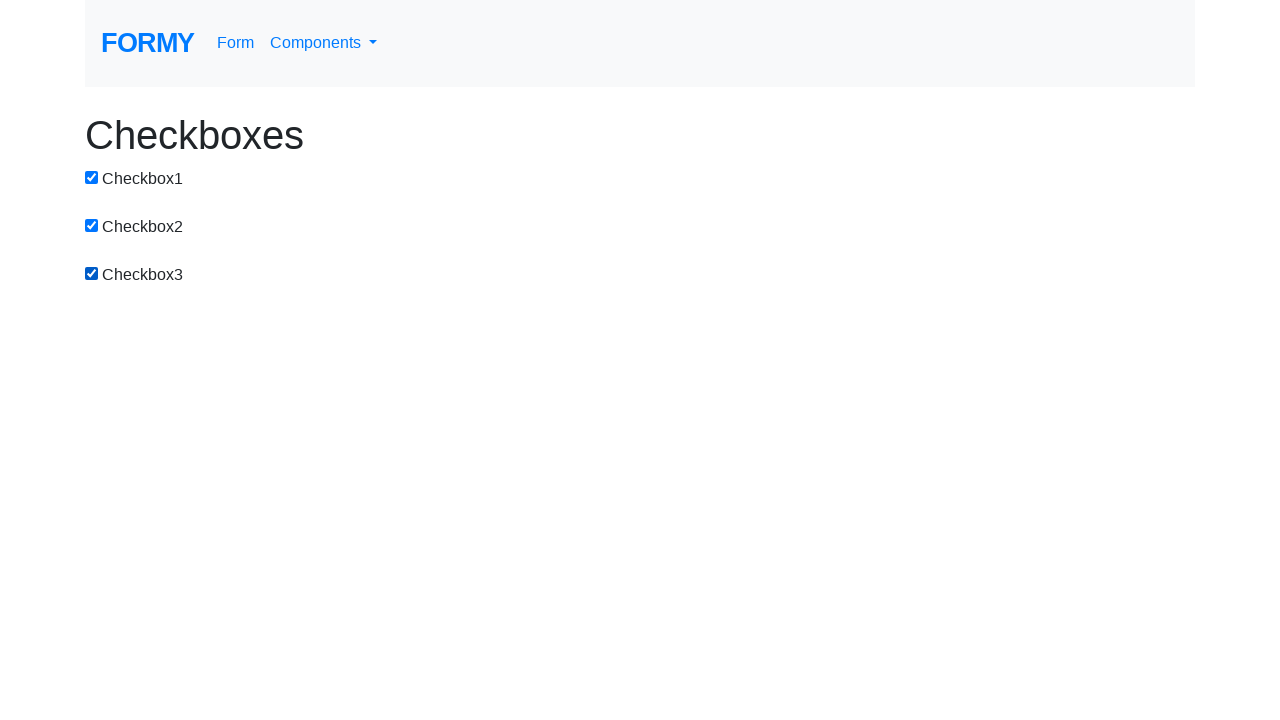

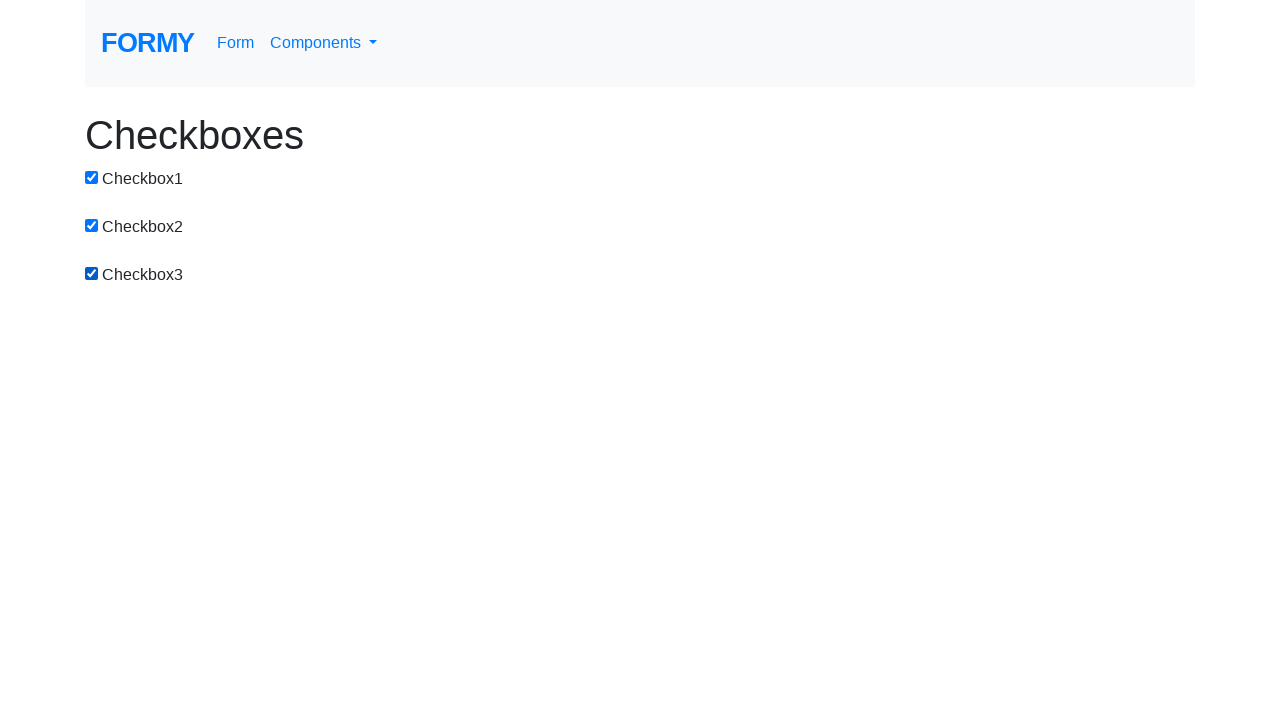